Tests JavaScript information alert by clicking a button that triggers an alert, accepting it, and verifying the success message is displayed

Starting URL: https://loopcamp.vercel.app/javascript-alerts.html

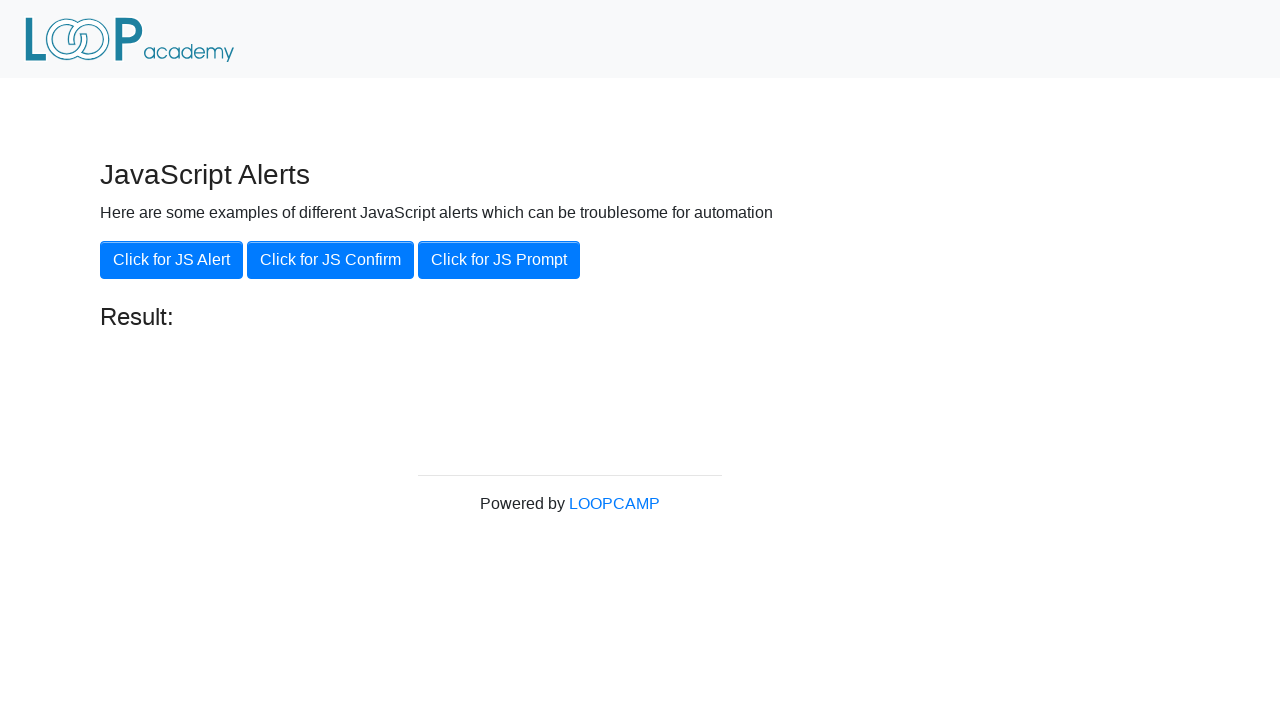

Clicked 'Click for JS Alert' button to trigger JavaScript alert at (172, 260) on xpath=//button[.='Click for JS Alert']
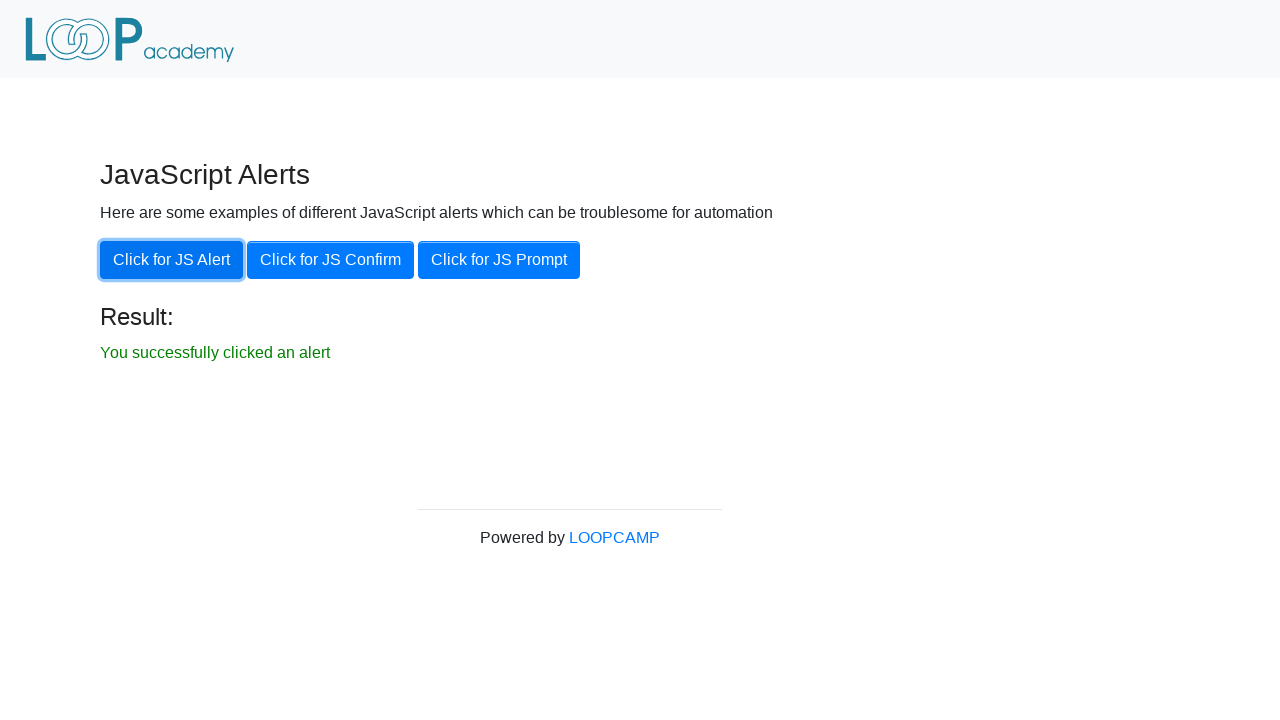

Set up dialog handler to accept the alert
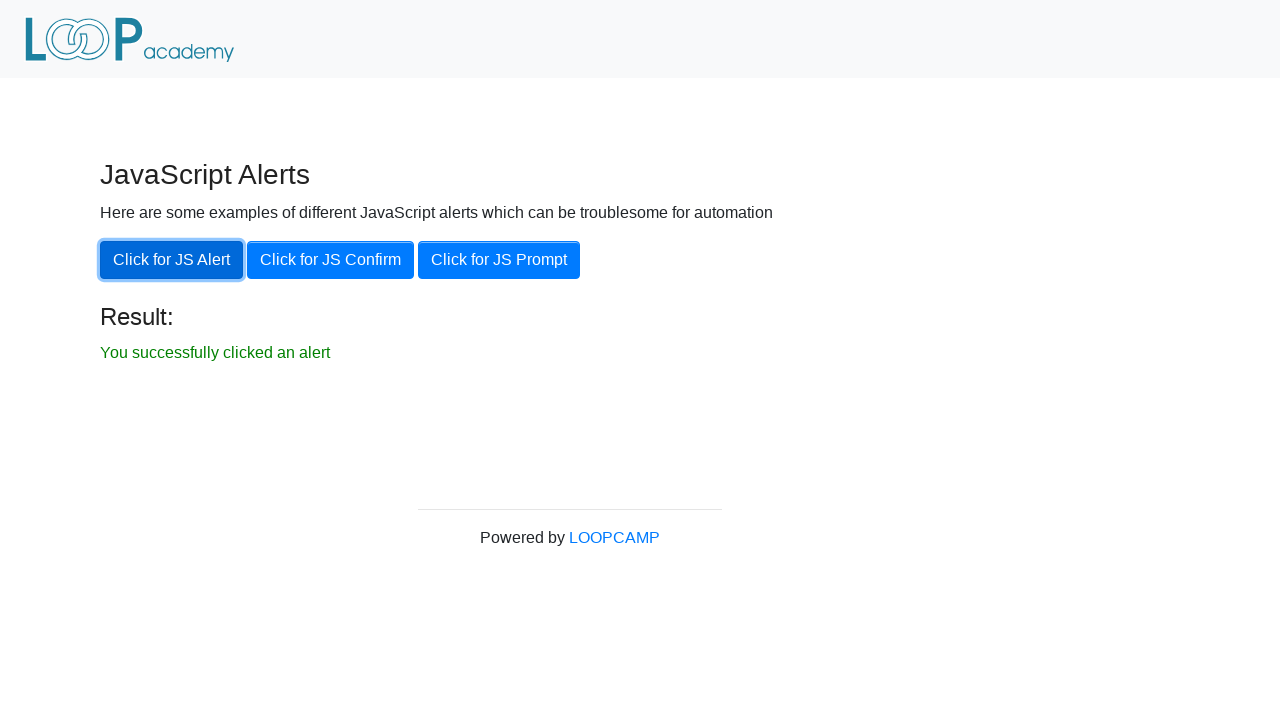

Verified success message is displayed after accepting alert
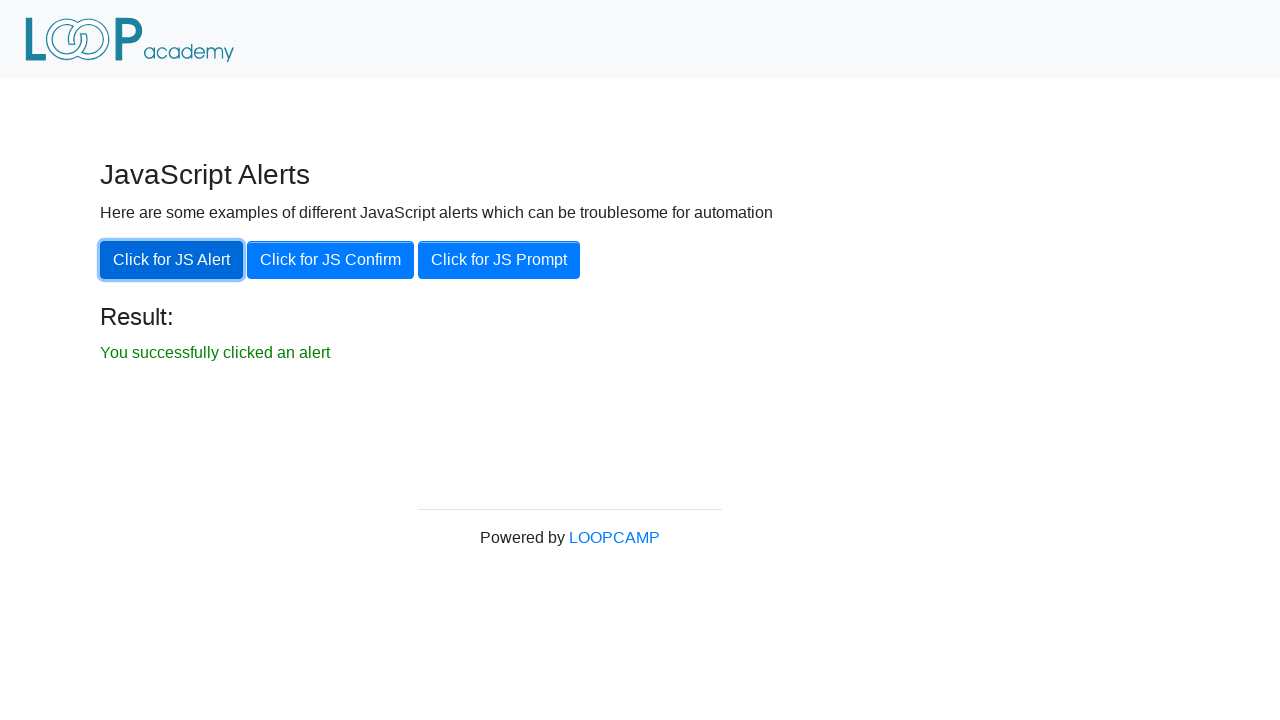

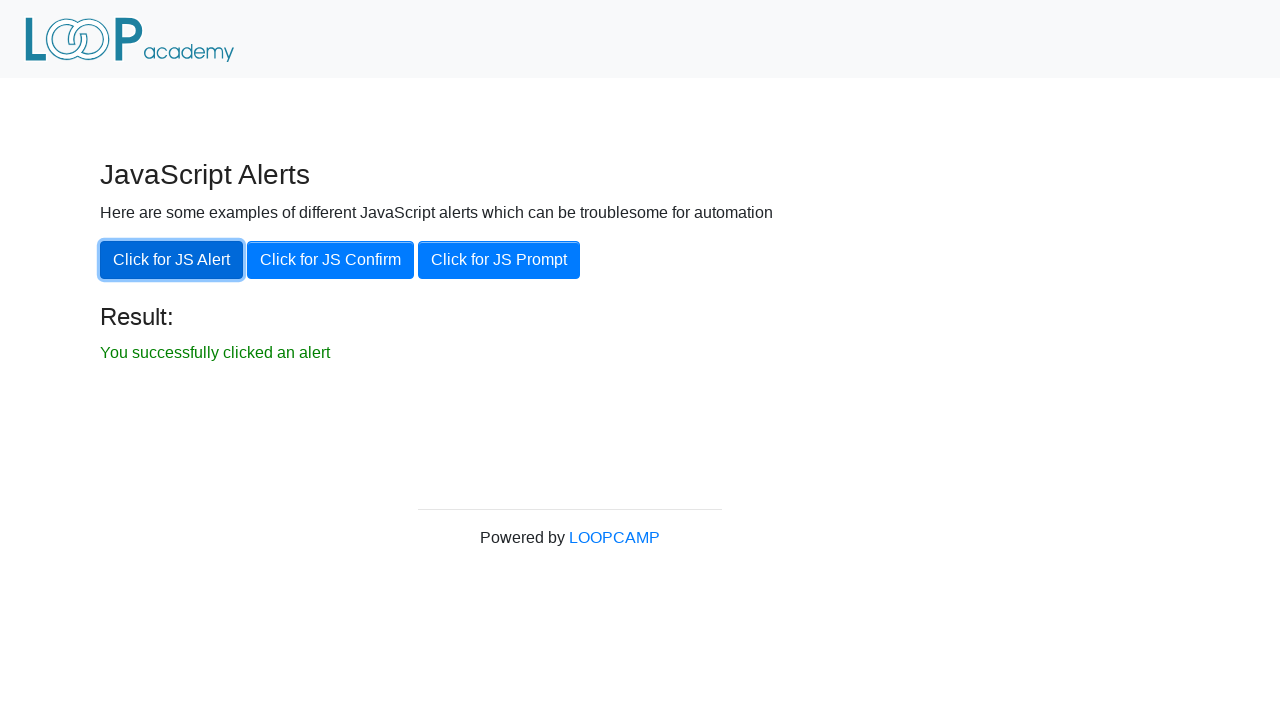